Tests the "Write to us" contact form validation by submitting with various invalid and valid inputs, verifying error messages and successful submission

Starting URL: https://test-server-pro.ru/

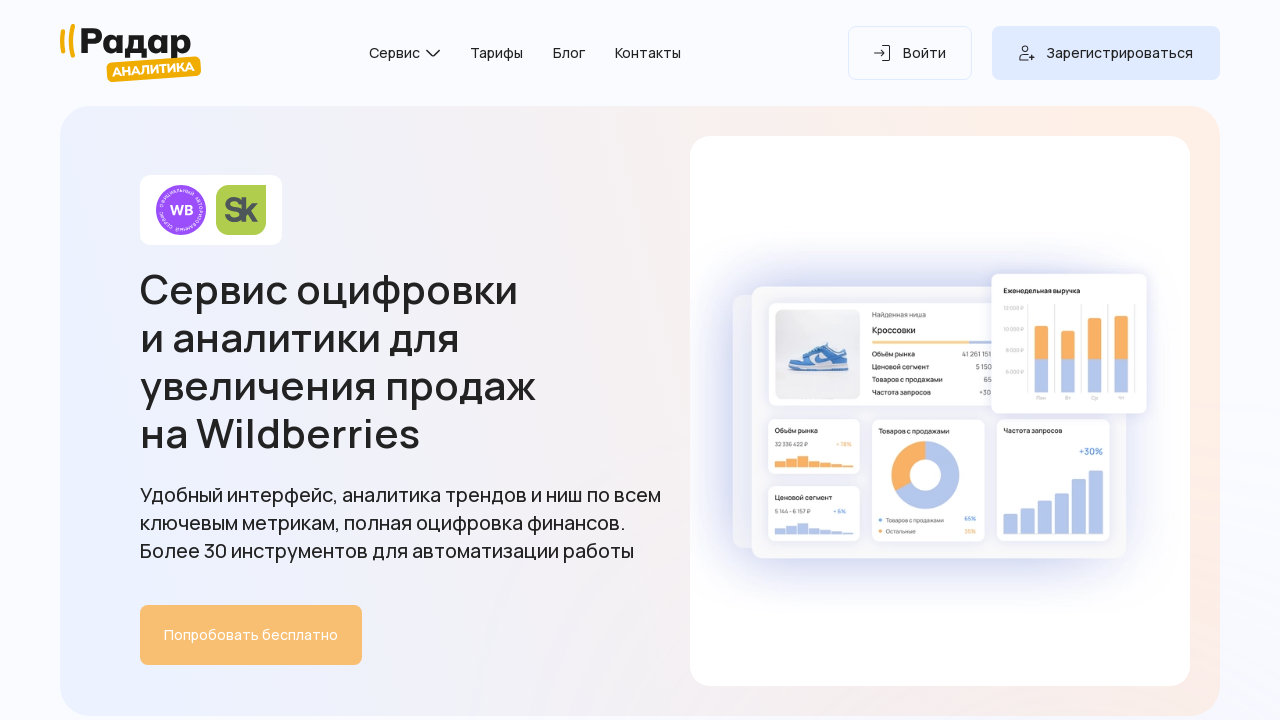

Clicked submit button without filling form fields at (872, 360) on internal:role=button[name="Отправить"i]
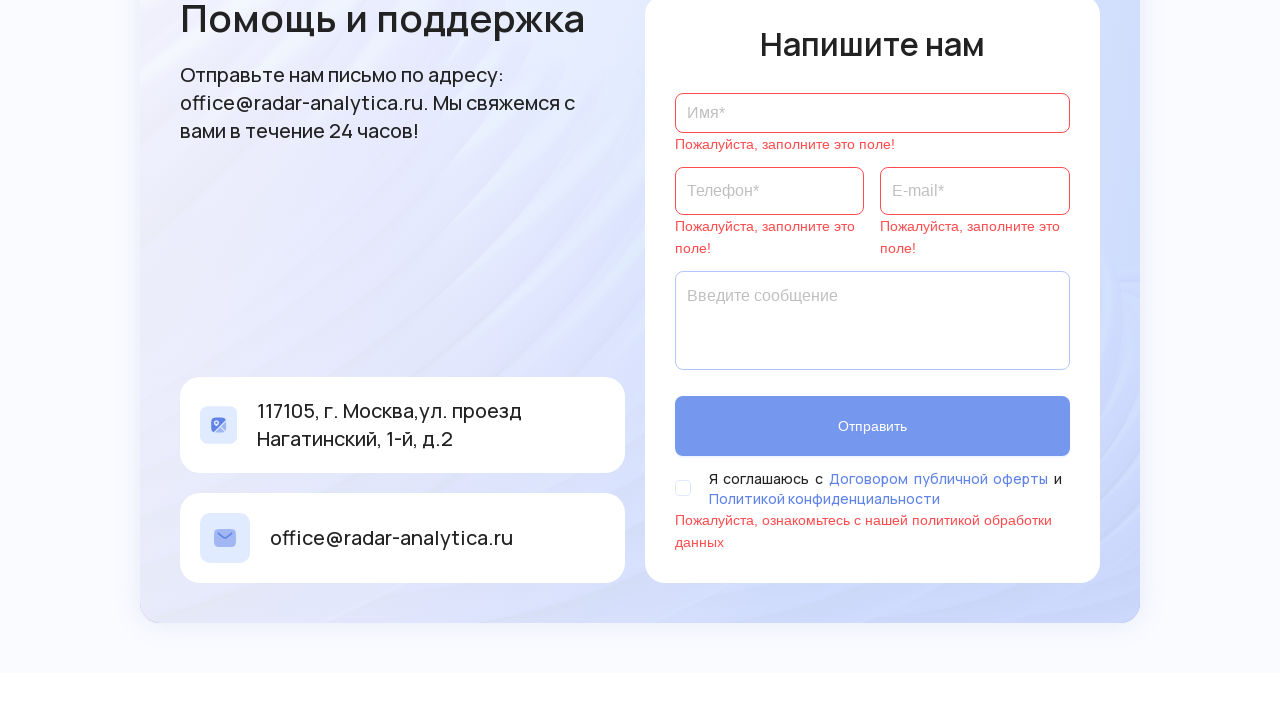

Privacy policy warning message appeared
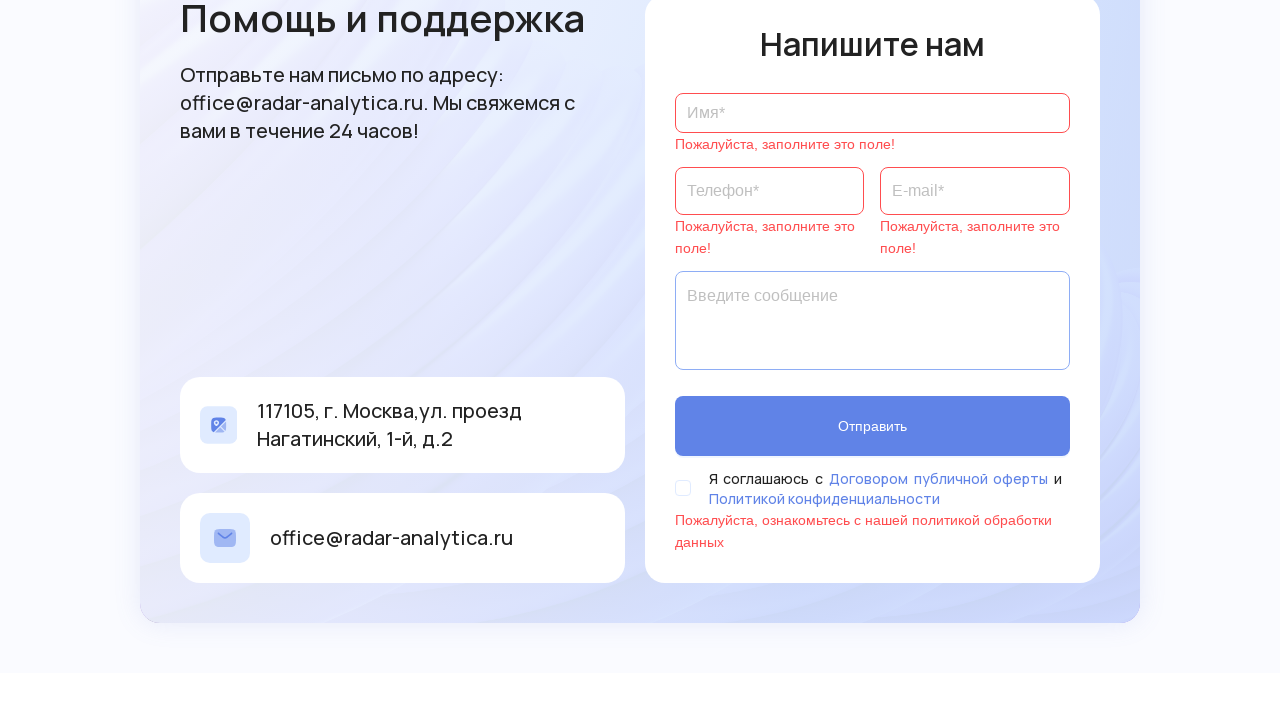

Checked privacy policy and terms agreement checkbox at (682, 487) on internal:role=checkbox[name="Я соглашаюсь с Договором публичной оферты и Политик
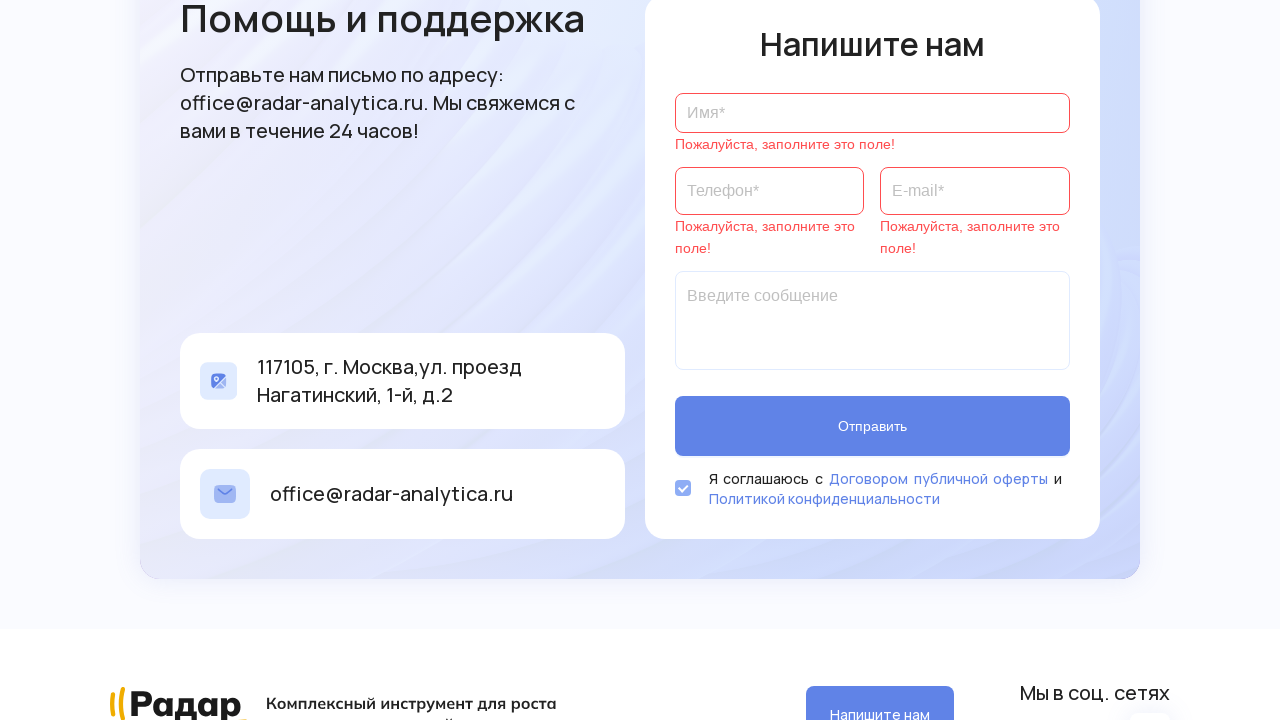

Clicked submit button after checking agreement at (872, 426) on internal:role=button[name="Отправить"i]
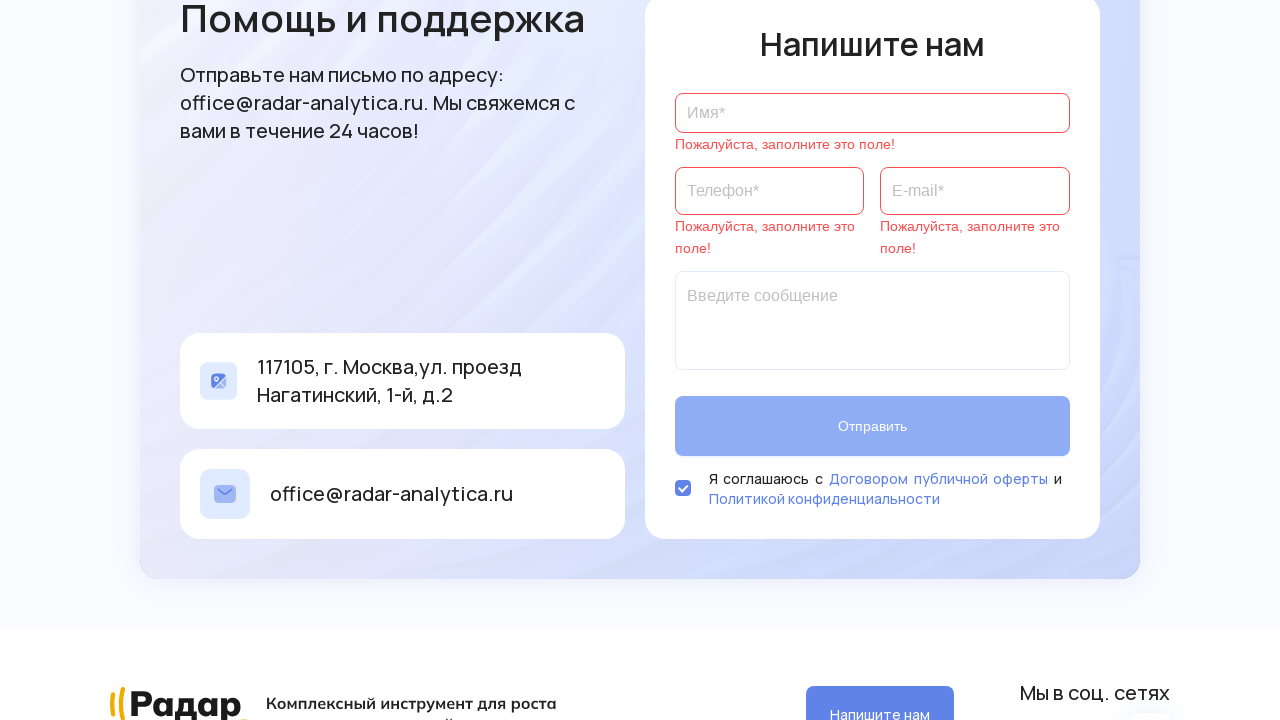

Name field error message appeared
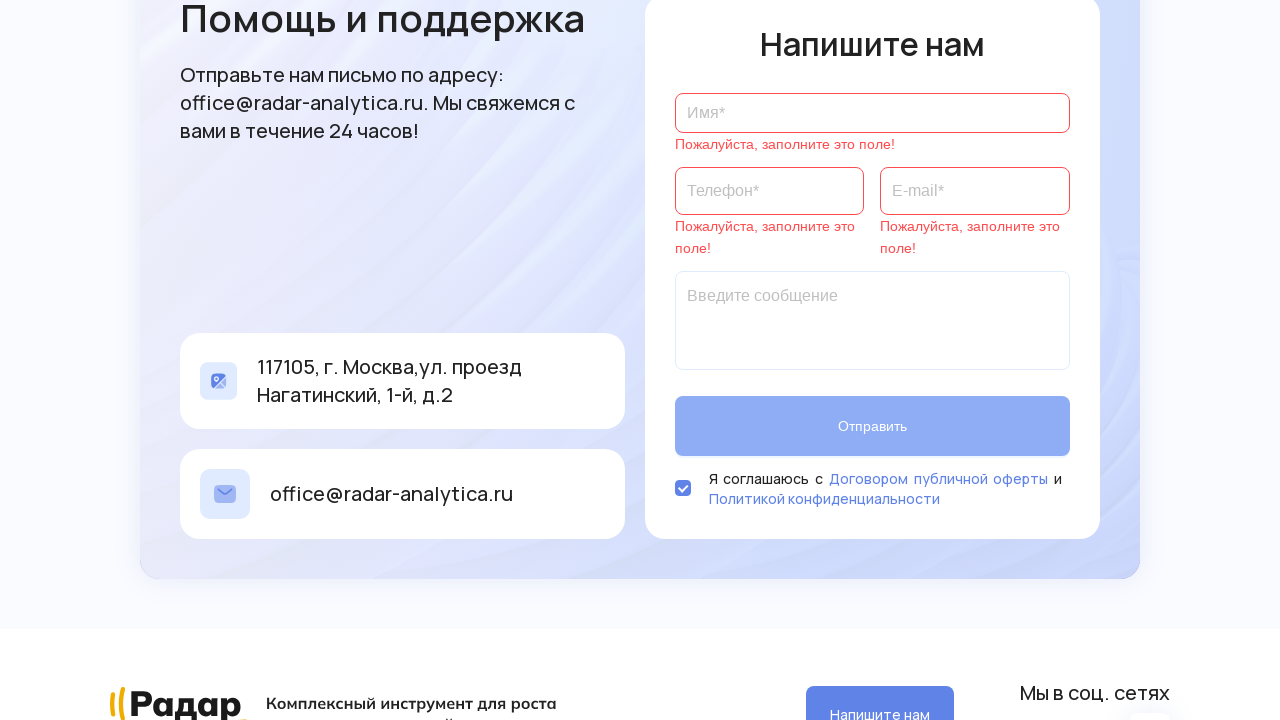

Clicked on name field at (872, 113) on internal:role=textbox[name="Имя*"i]
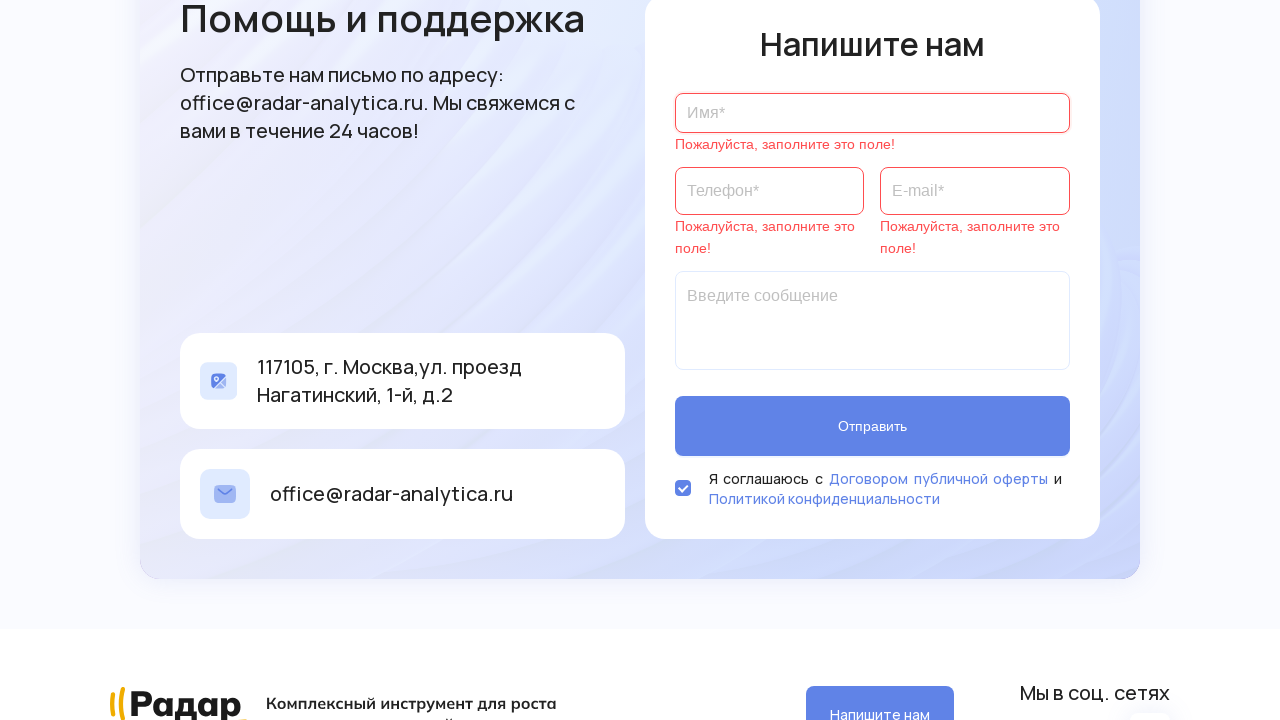

Filled name field with 'Тест' on internal:role=textbox[name="Имя*"i]
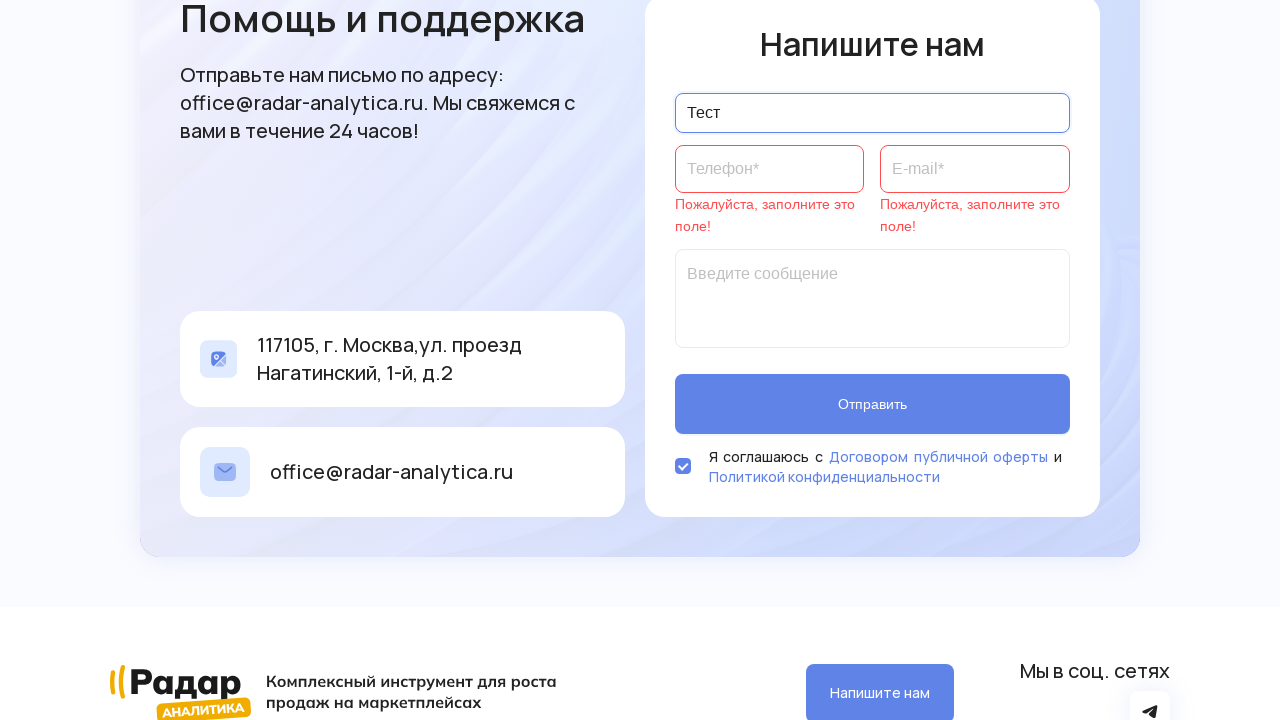

Clicked submit button after filling name at (872, 404) on internal:role=button[name="Отправить"i]
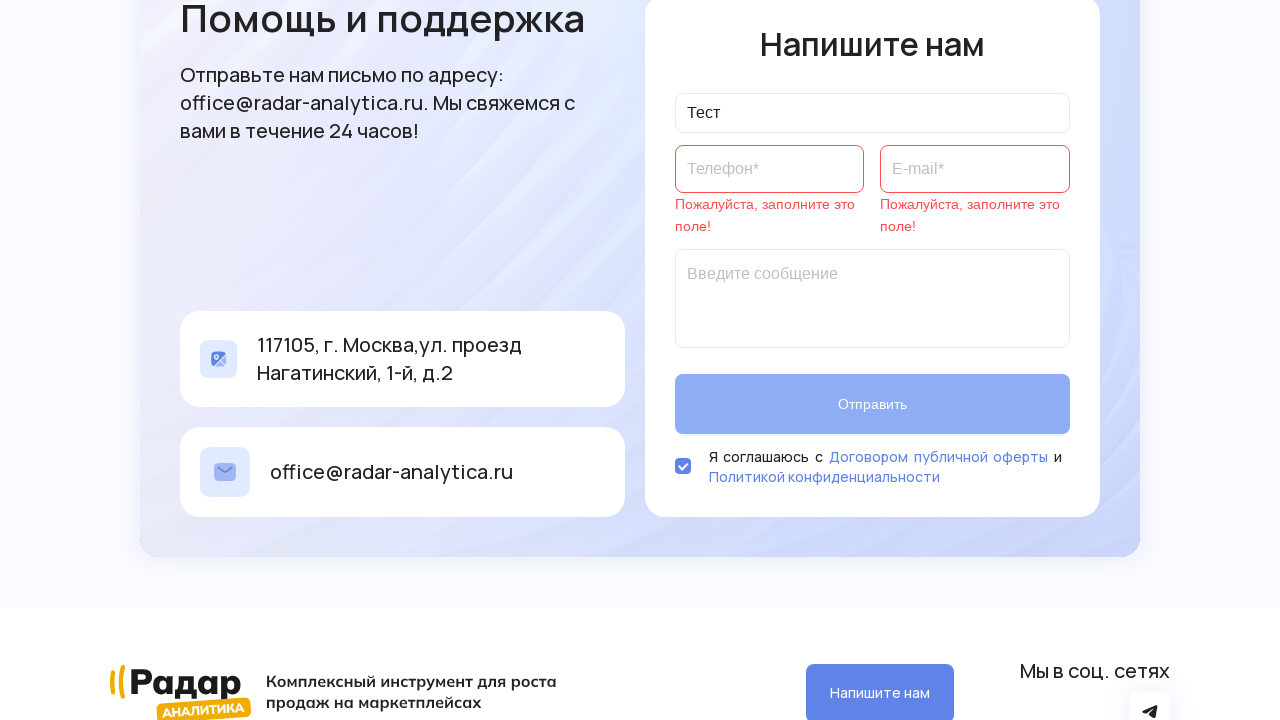

Phone field error message appeared
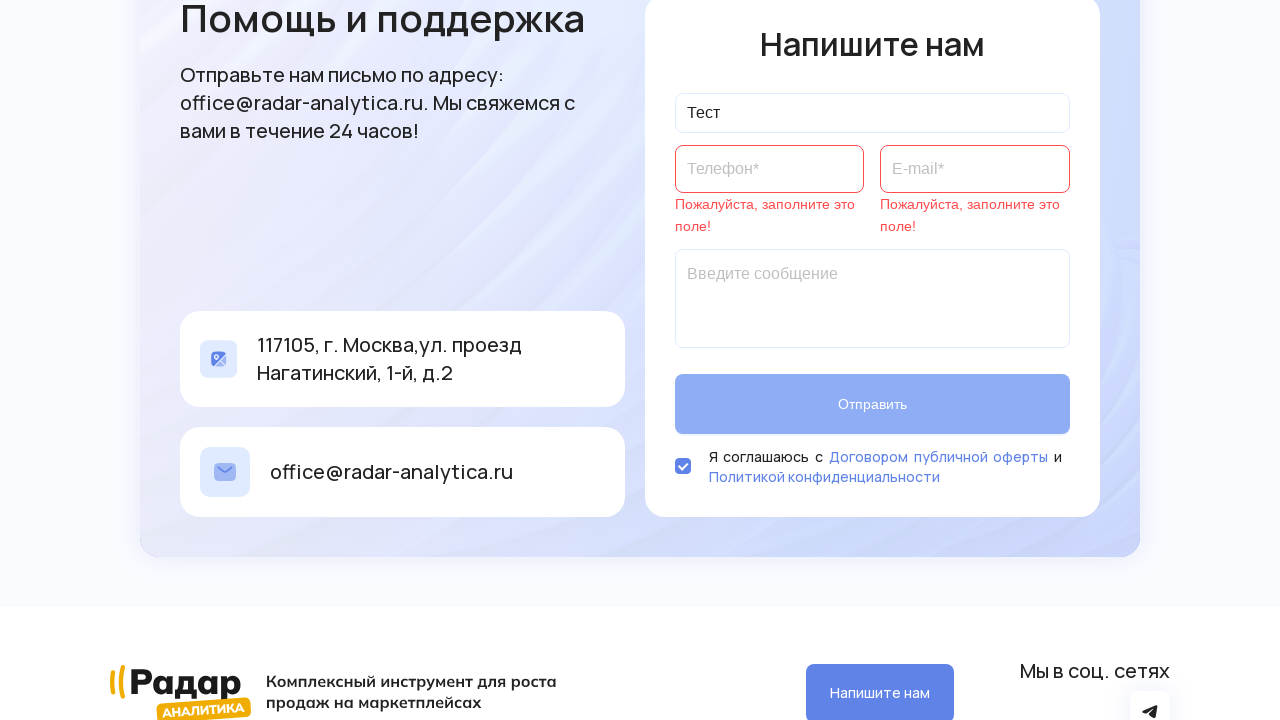

Clicked on phone field at (769, 169) on internal:role=textbox[name="Телефон*"i]
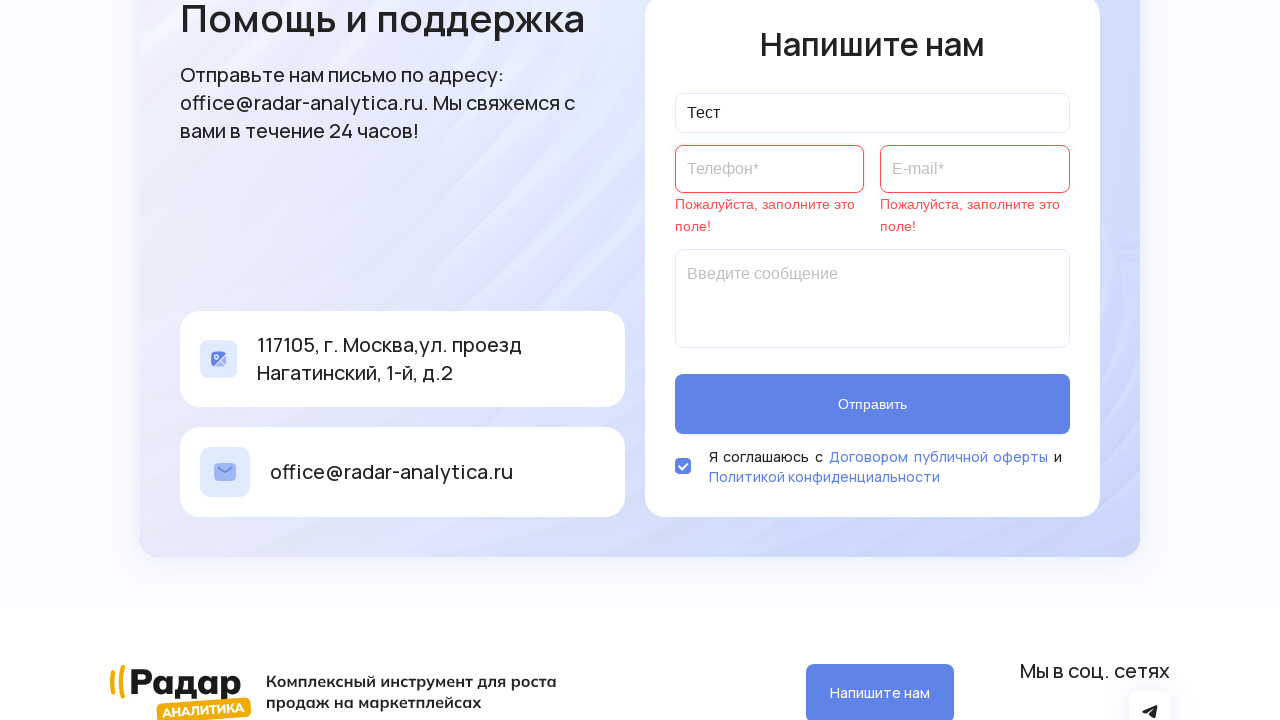

Filled phone field with invalid value '+7п' on internal:role=textbox[name="Телефон*"i]
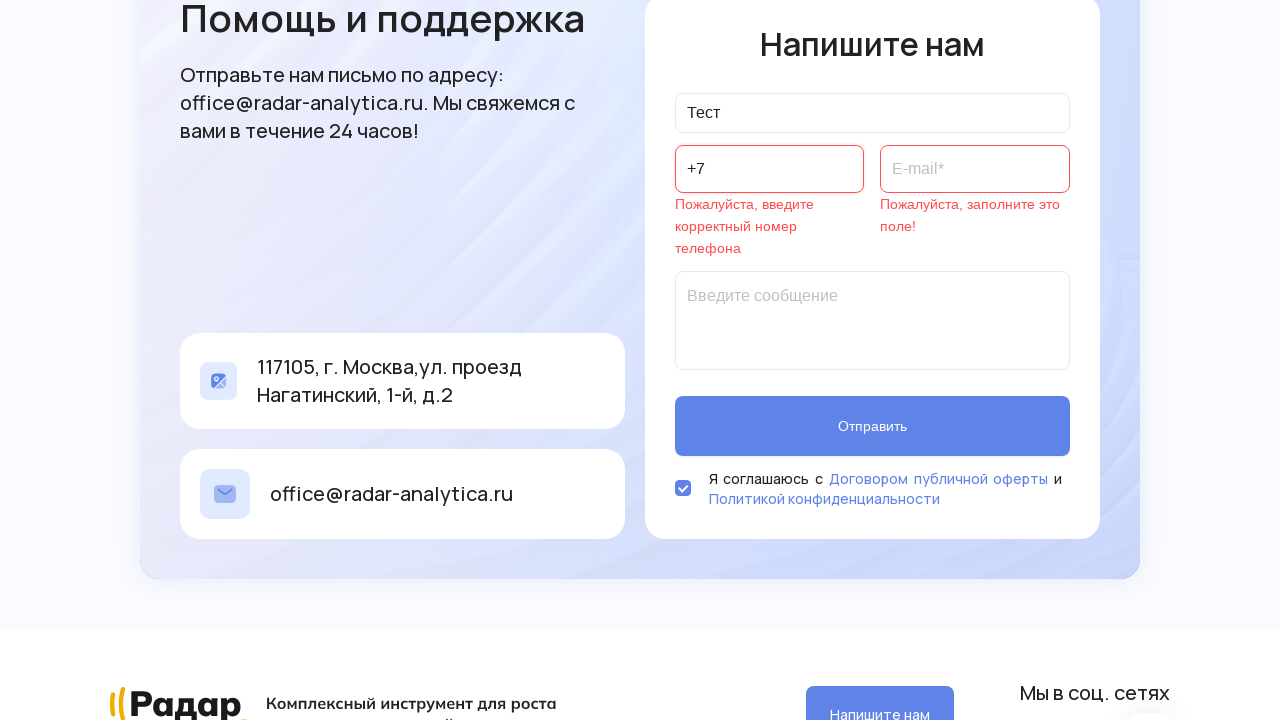

Phone format error message appeared
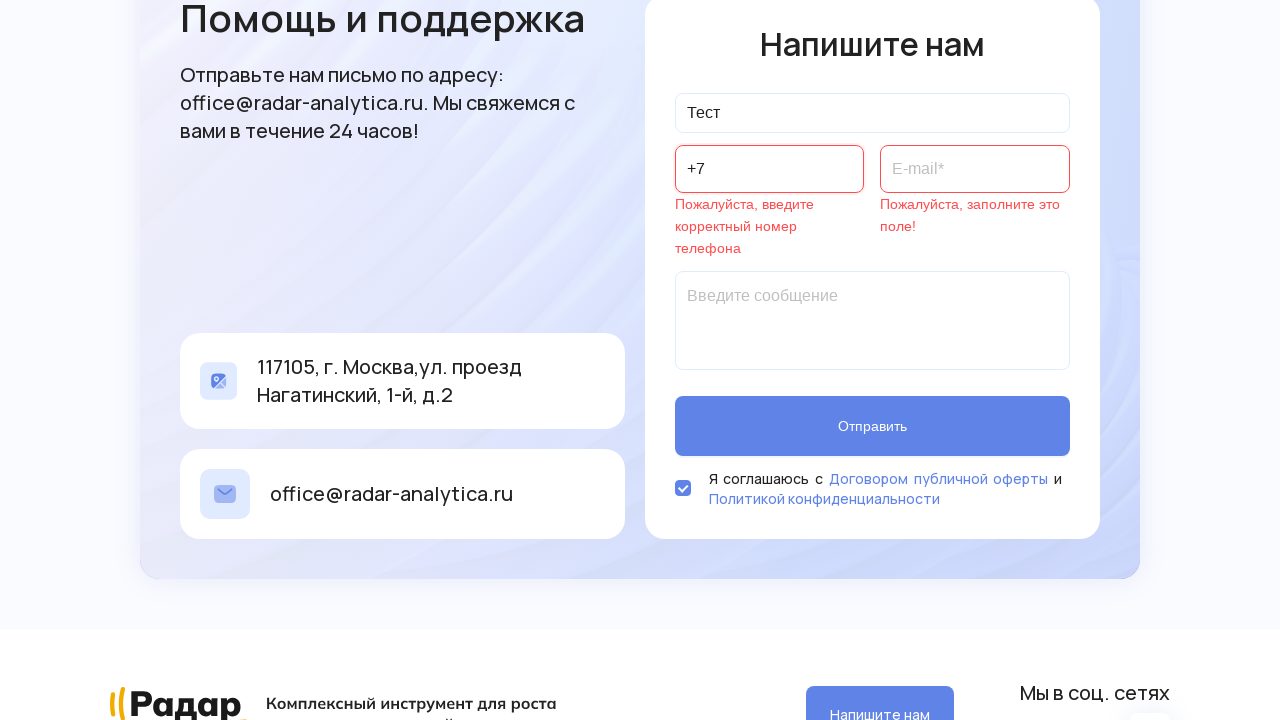

Filled phone field with valid phone number '+9 811 111 11 11' on internal:role=textbox[name="Телефон*"i]
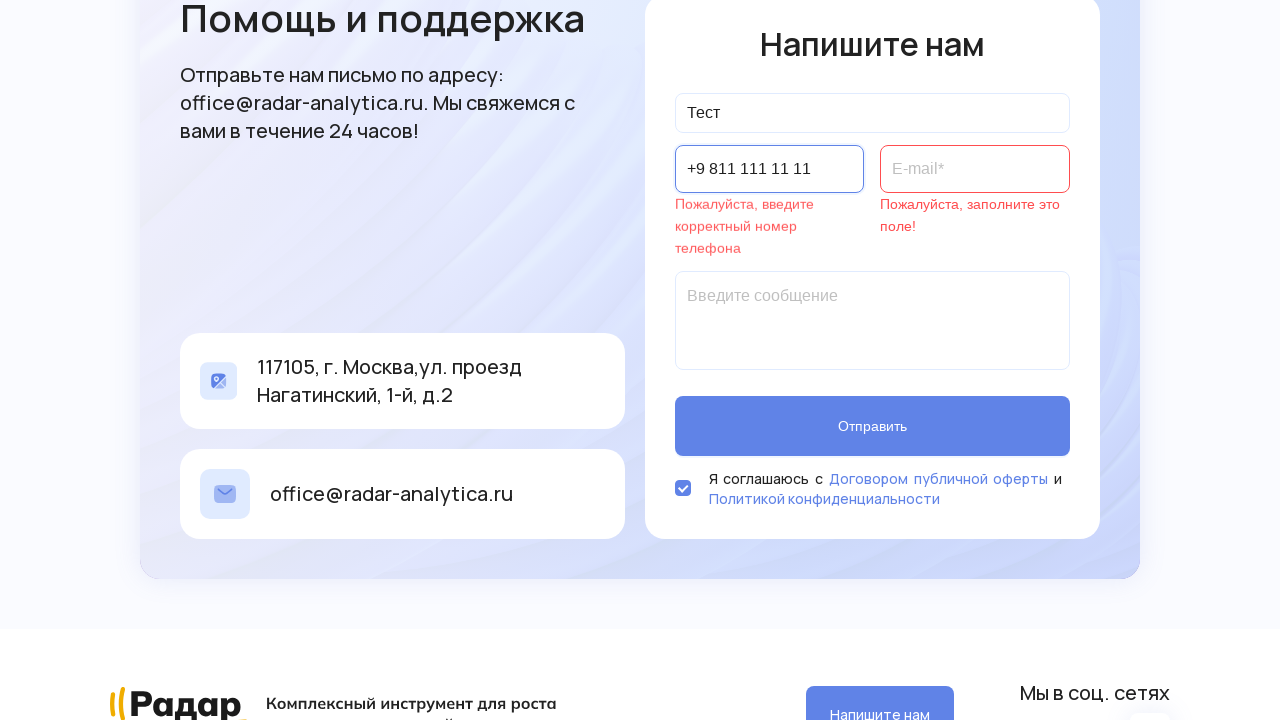

Clicked submit button after filling valid phone at (872, 404) on internal:role=button[name="Отправить"i]
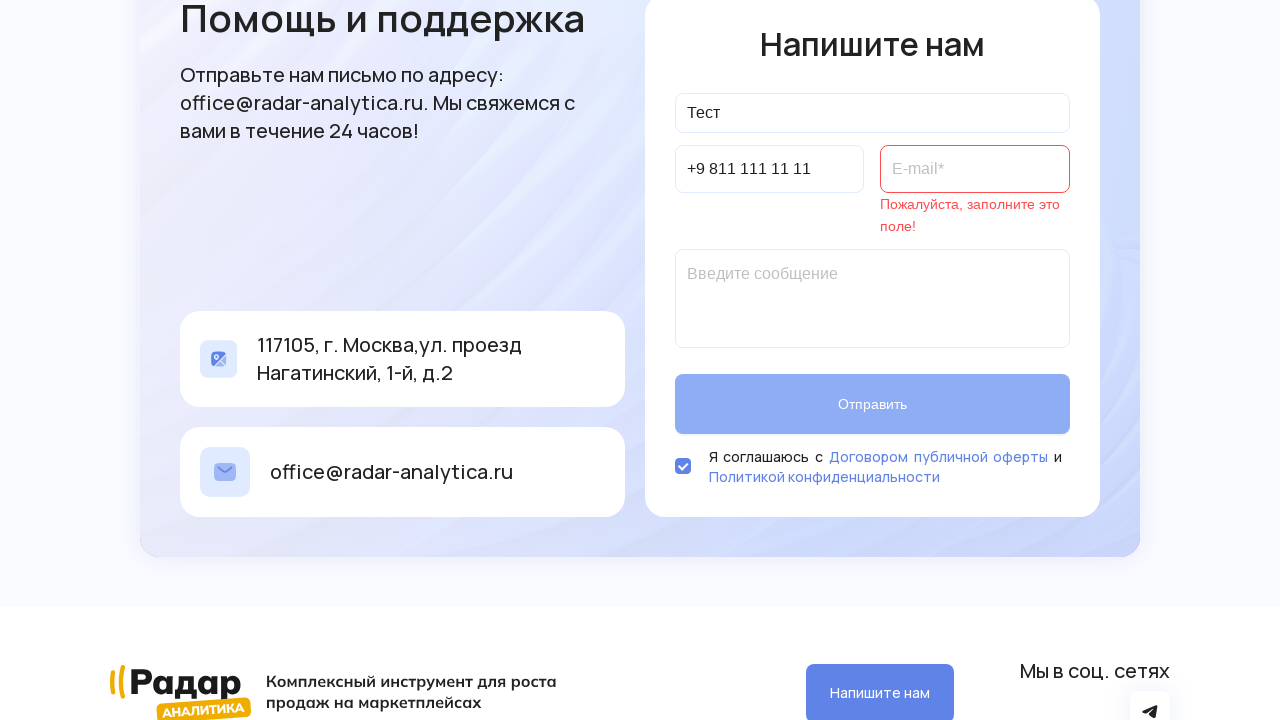

Email field error message appeared
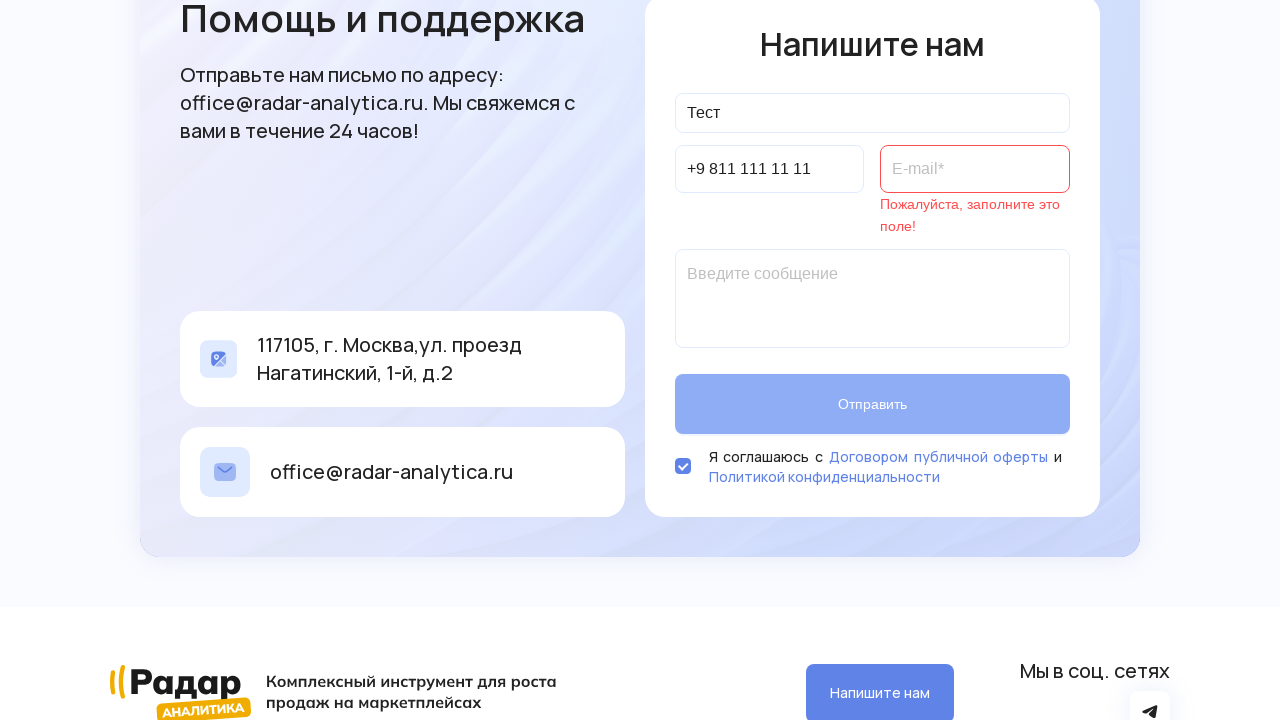

Clicked on email field at (975, 169) on internal:role=textbox[name="E-mail*"i]
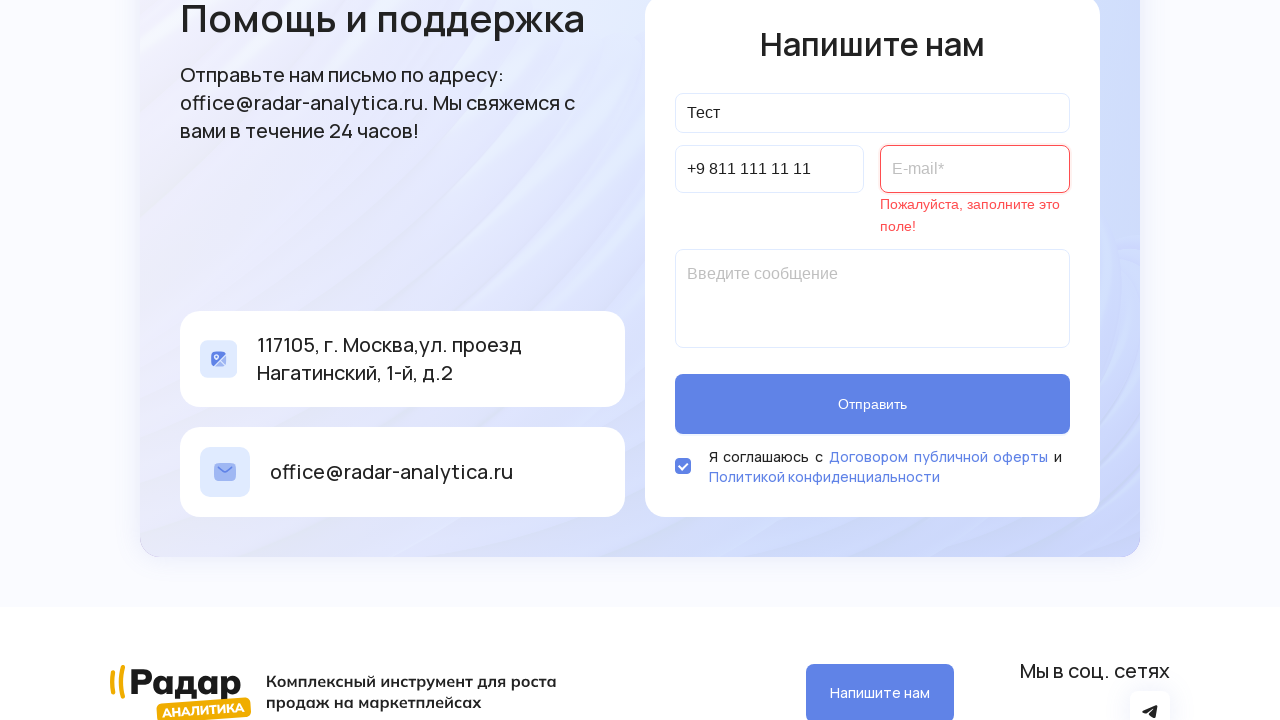

Filled email field with invalid value 'ывпывпывпывп' on internal:role=textbox[name="E-mail*"i]
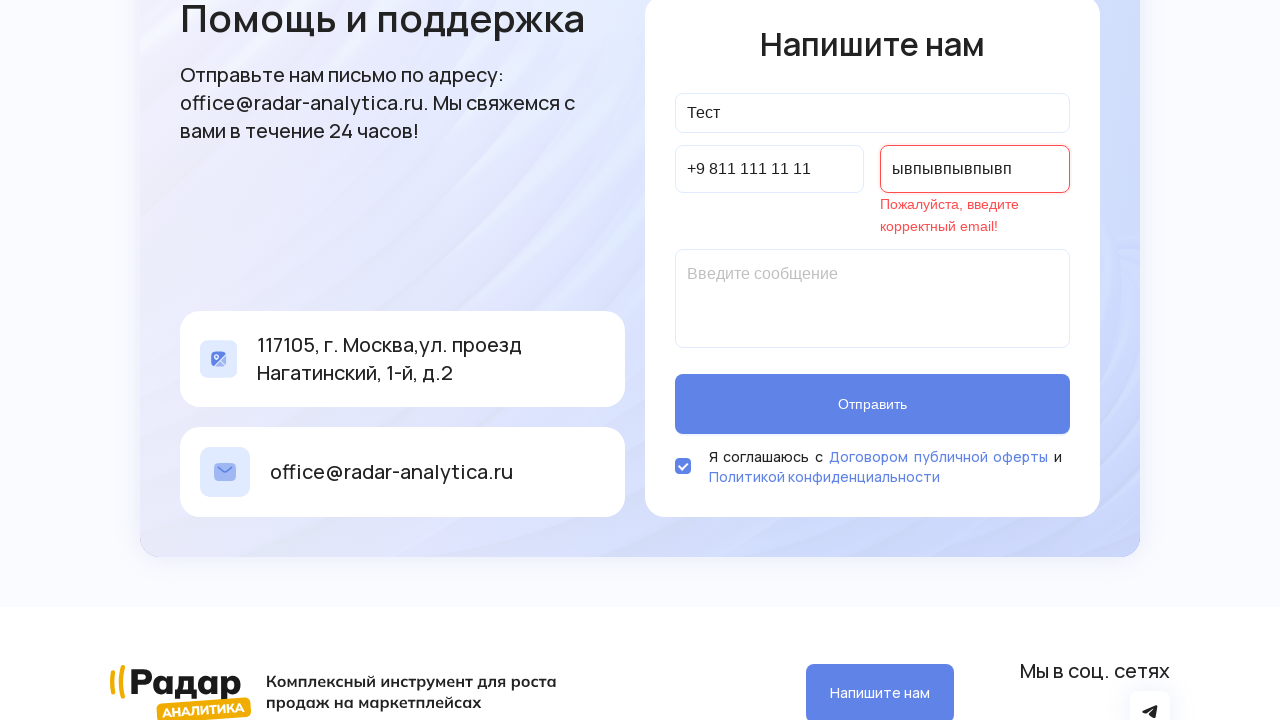

Email format error message appeared
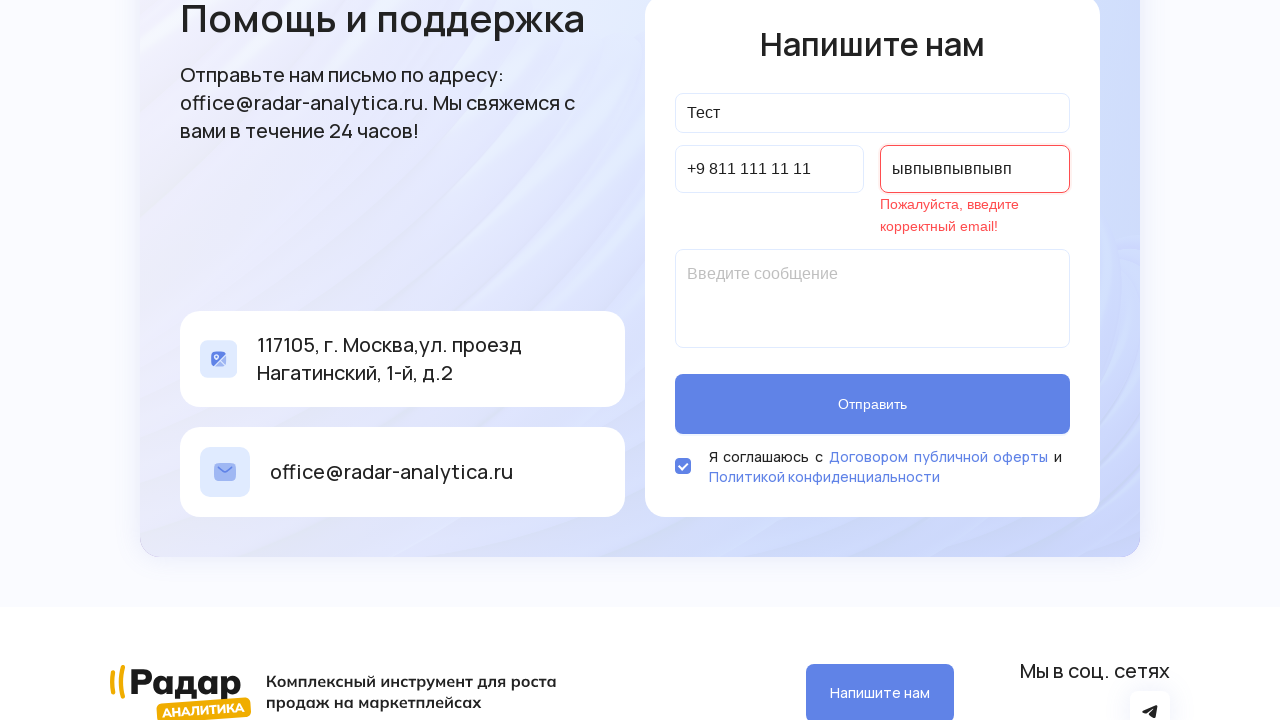

Clicked on email field to correct it at (975, 169) on internal:role=textbox[name="E-mail*"i]
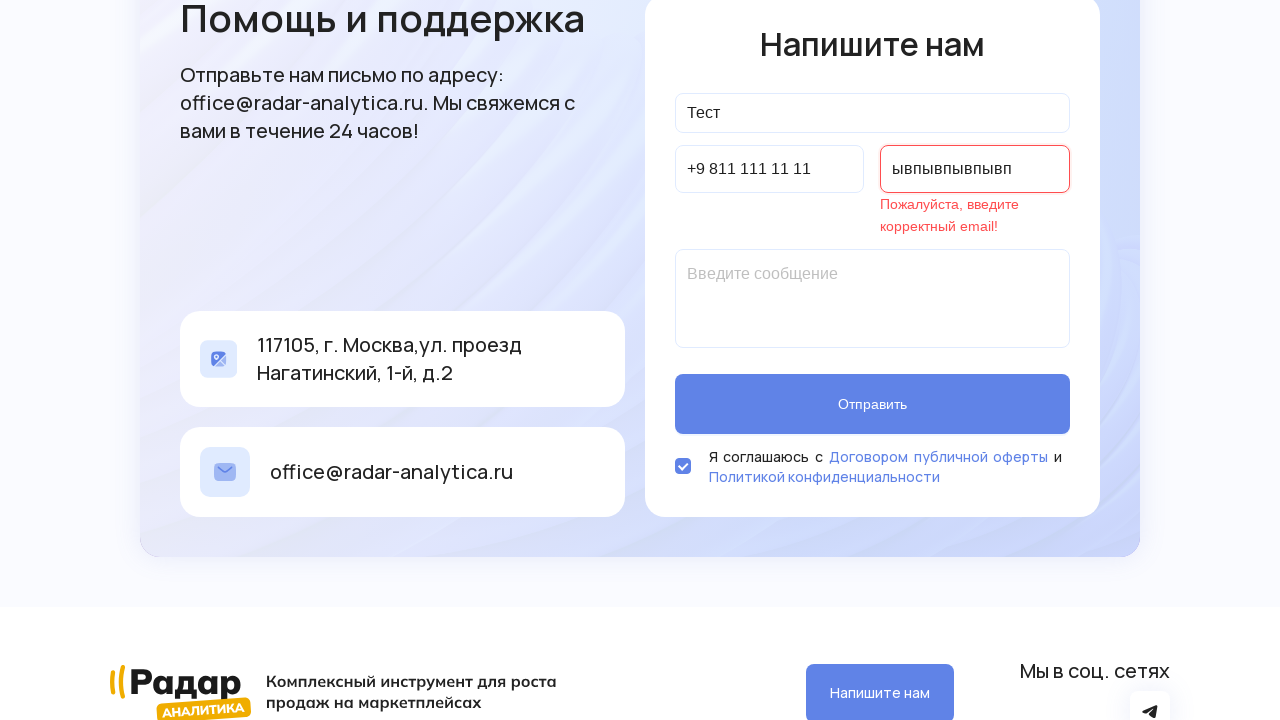

Filled email field with valid email 'staf118@mail.ru' on internal:role=textbox[name="E-mail*"i]
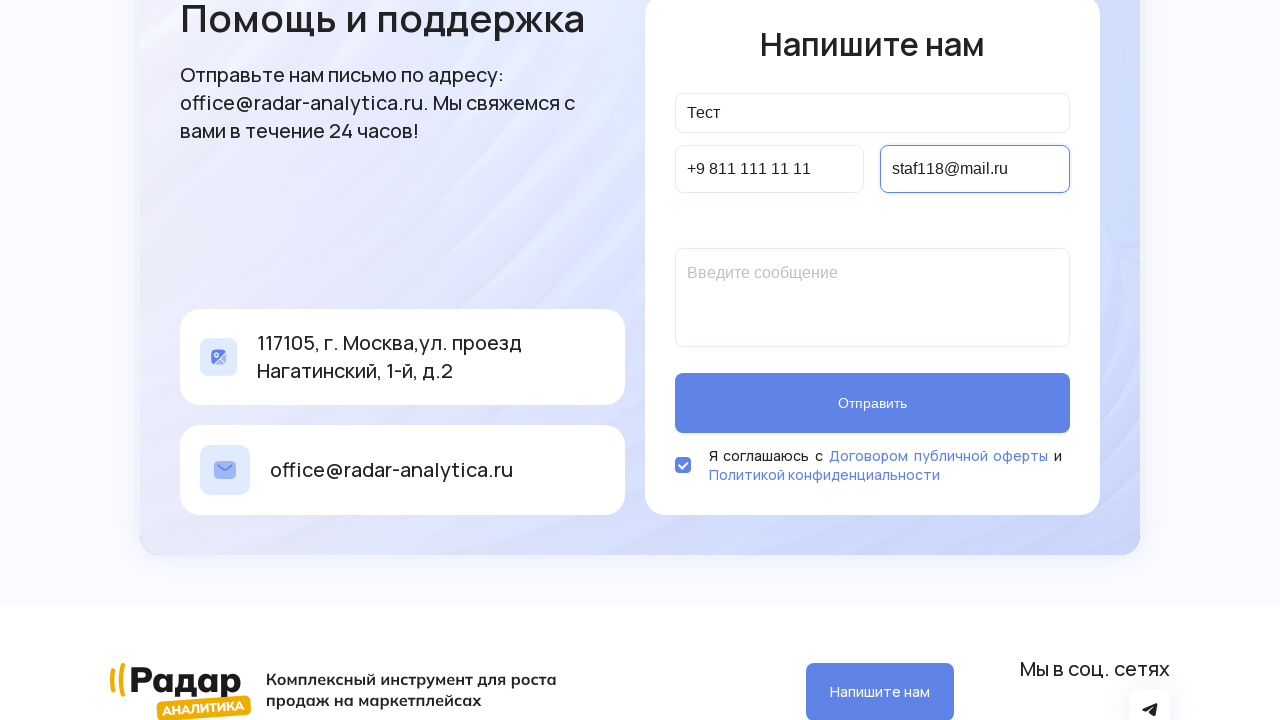

Clicked submit button with all valid form data at (872, 360) on internal:role=button[name="Отправить"i]
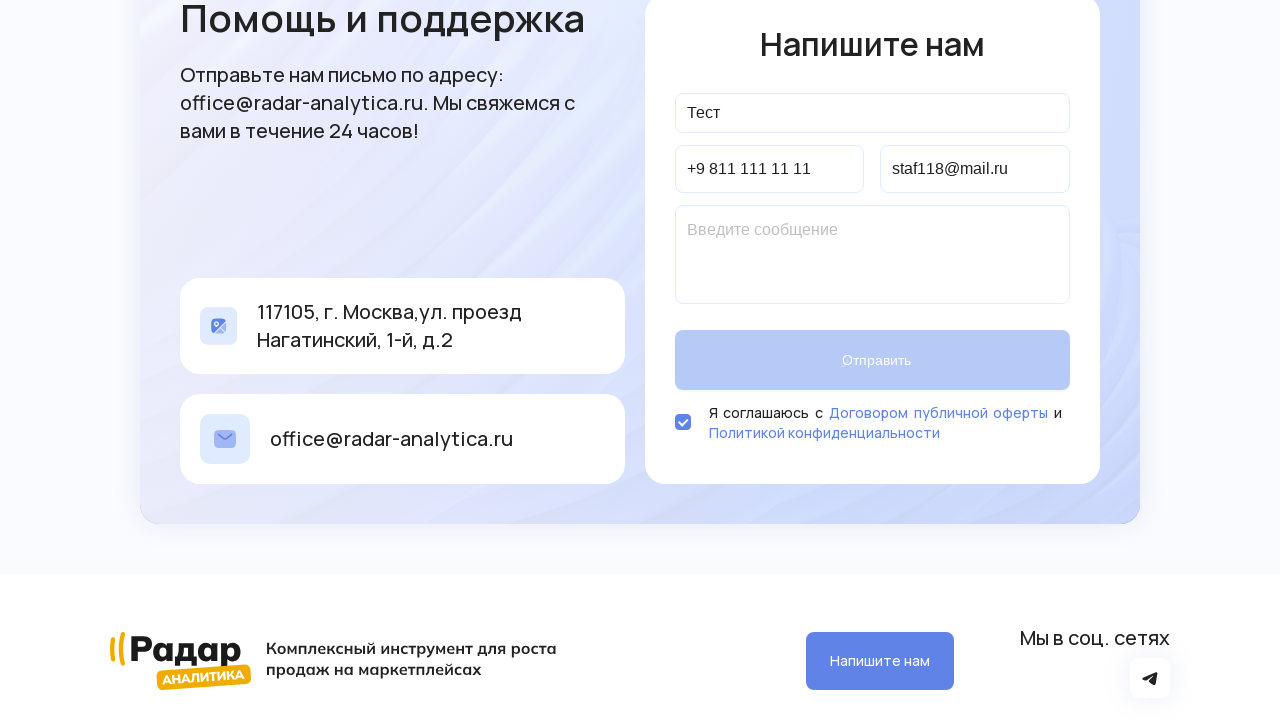

Success message 'Данные успешно отправлены!' appeared
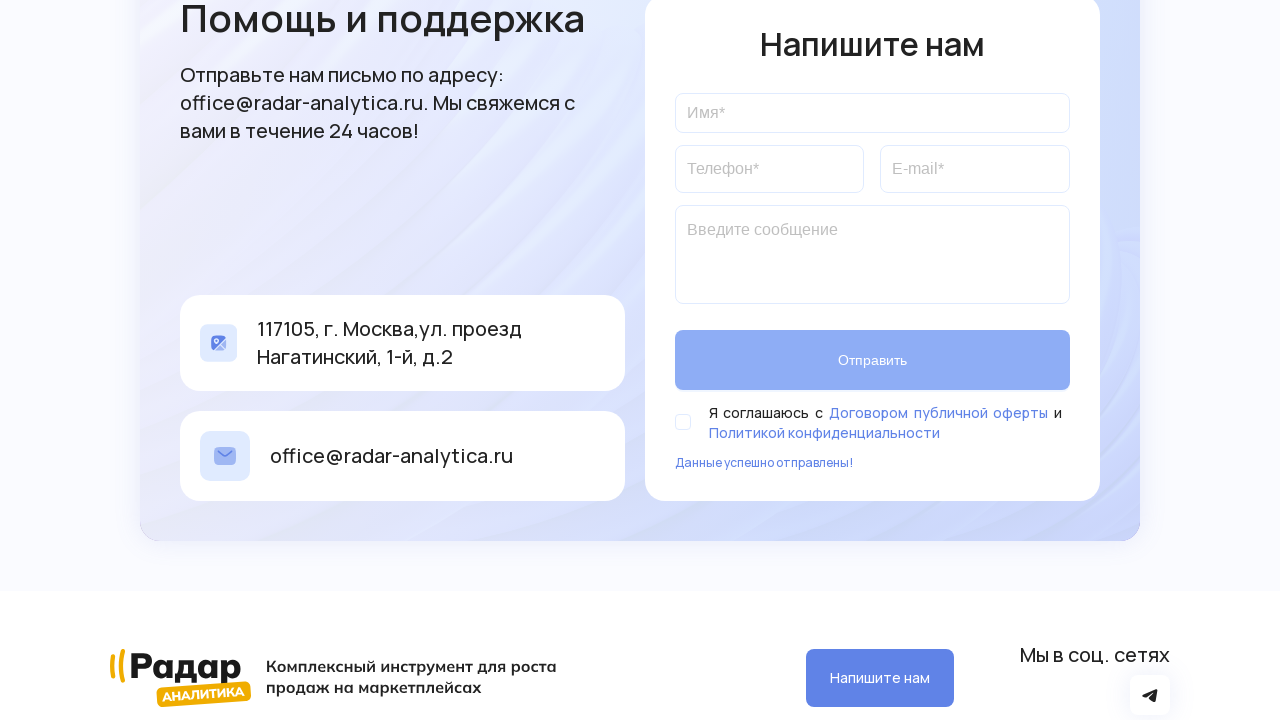

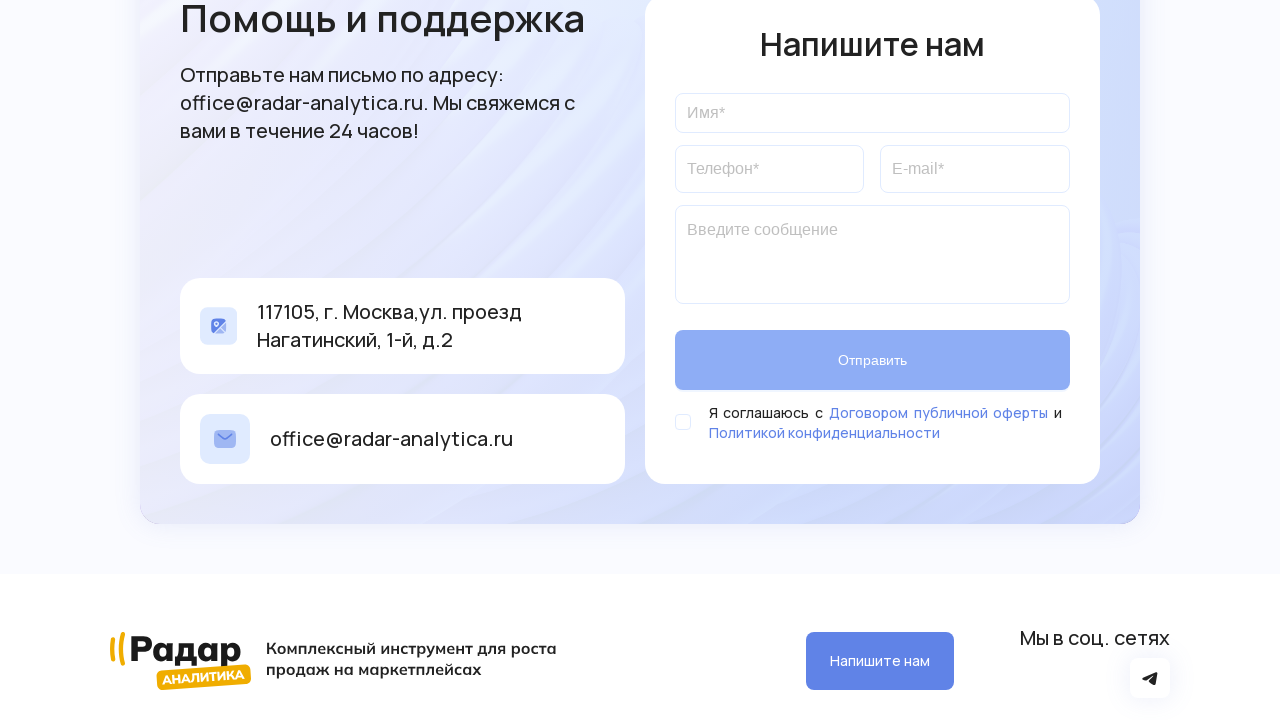